Tests JavaScript Alert dialog by clicking the alert button, accepting the alert, and verifying the confirmation message

Starting URL: http://the-internet.herokuapp.com/javascript_alerts

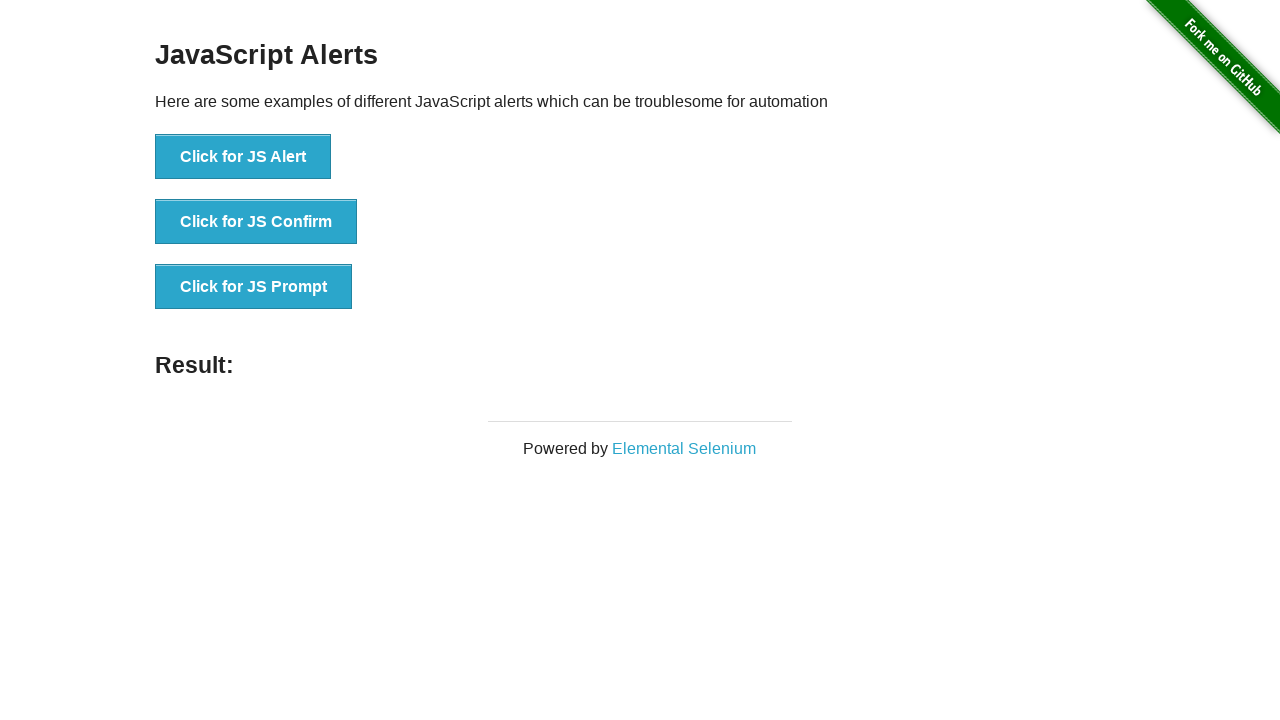

Clicked the JS Alert button at (243, 157) on xpath=//button[contains(.,'JS Alert')]
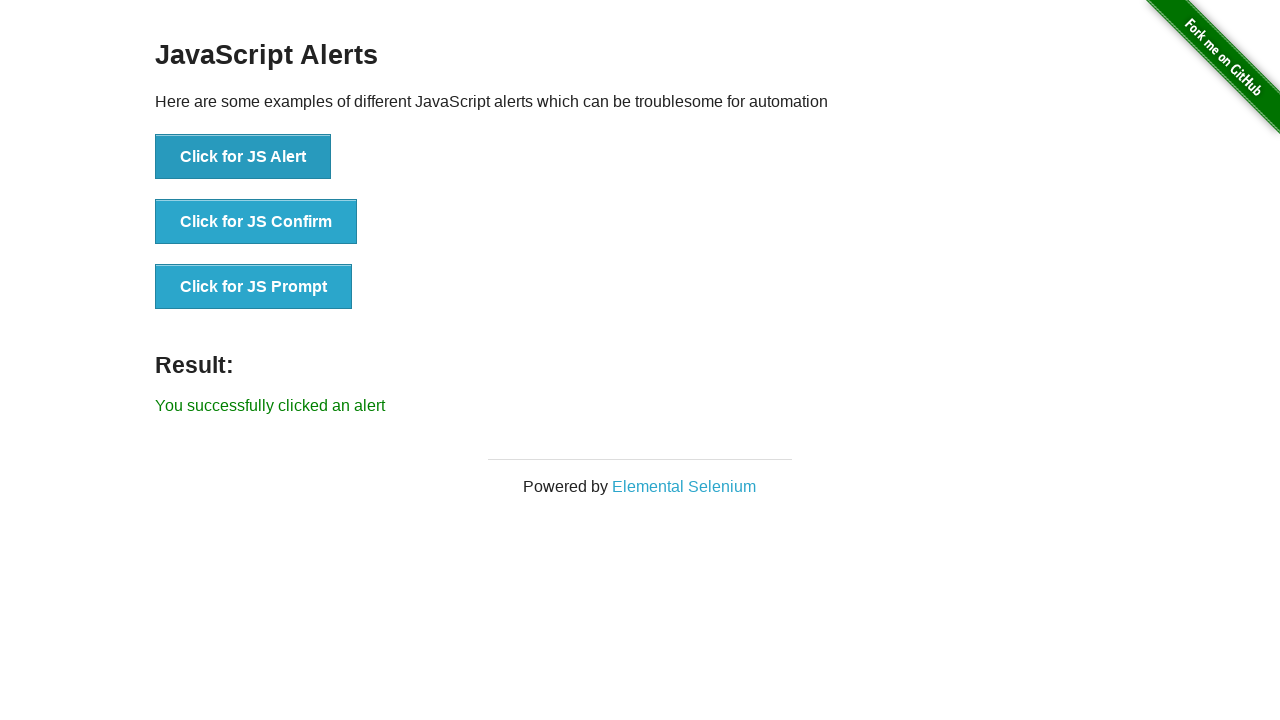

Set up dialog handler to accept alert
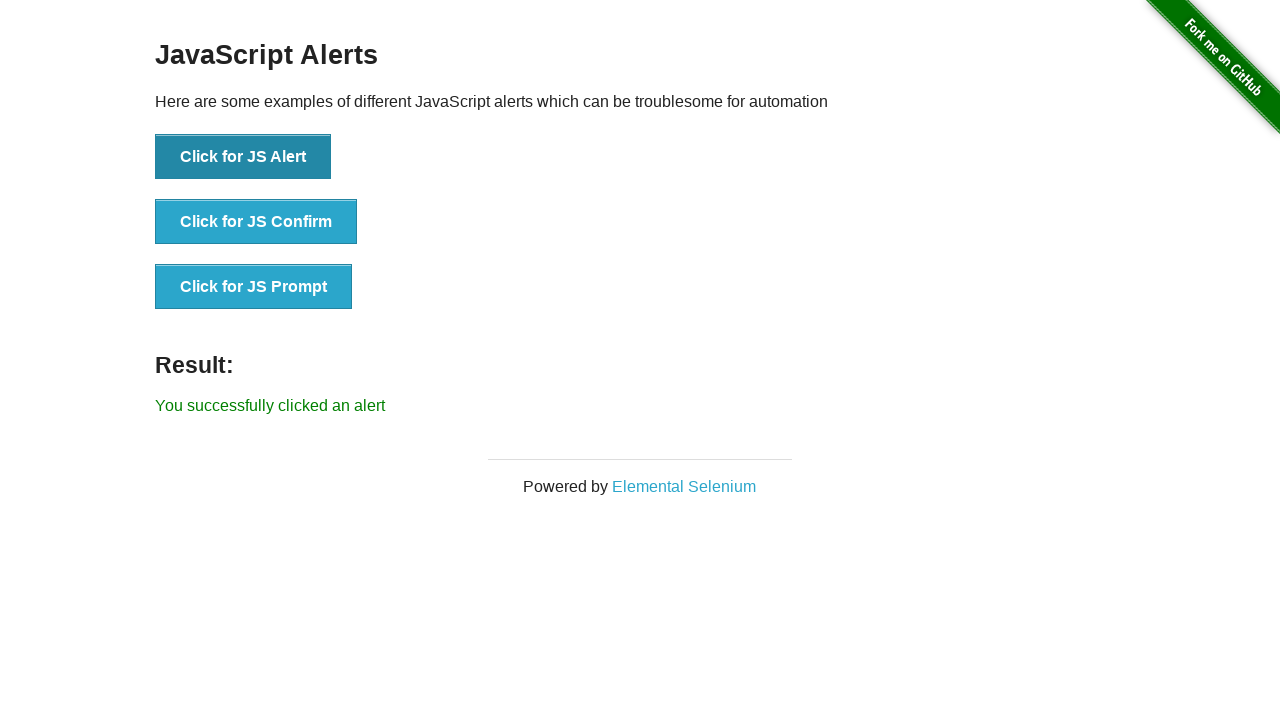

Confirmed alert was accepted and result message appeared
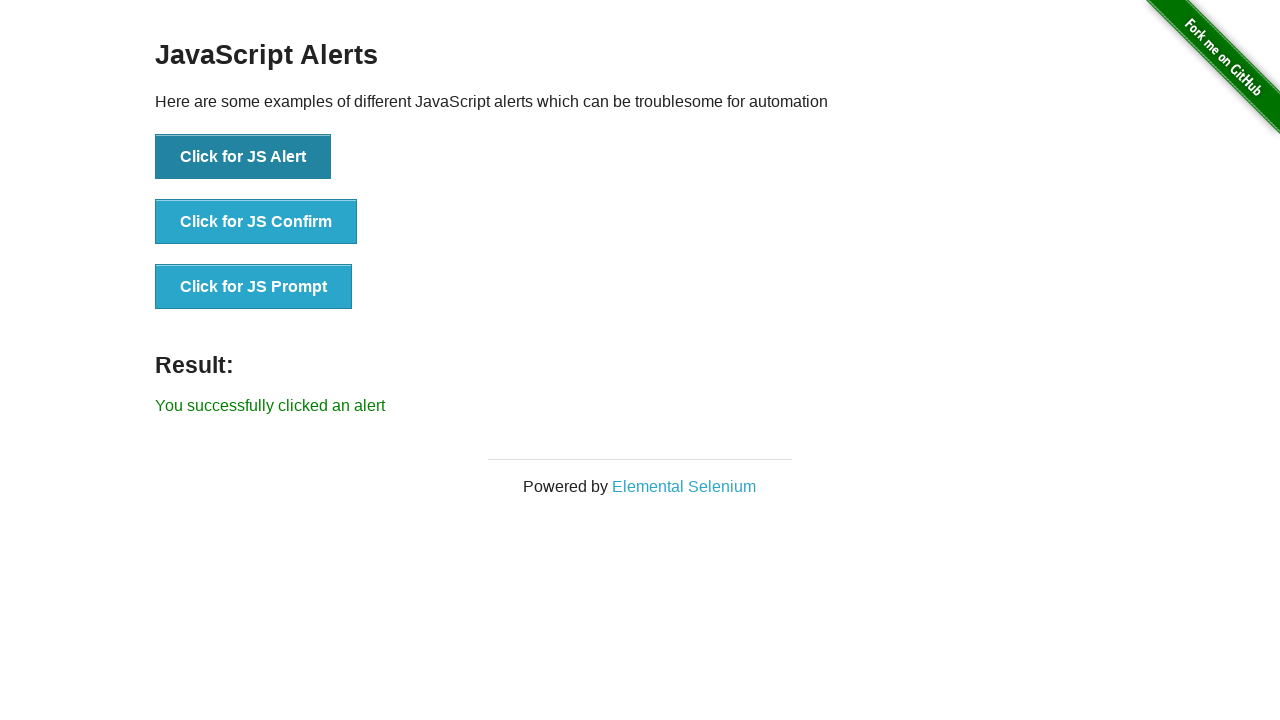

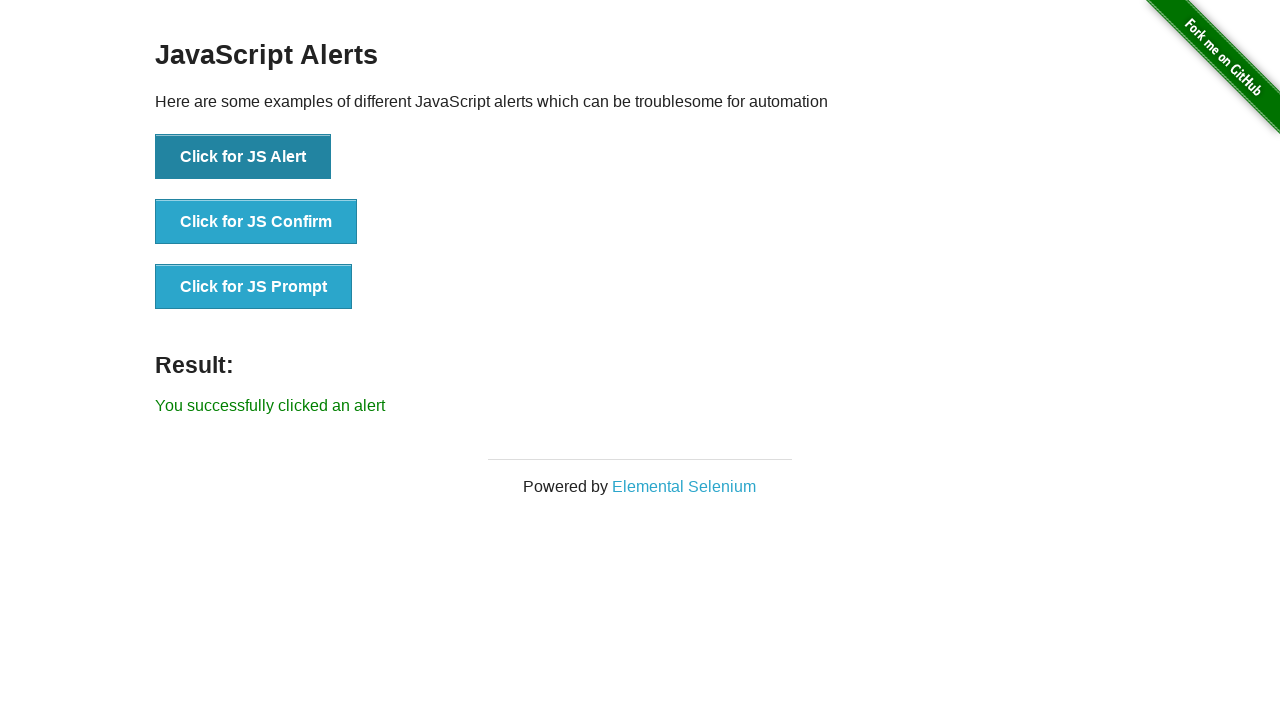